Tests an e-commerce site by searching for products containing "ca", verifying the search results count, and adding specific items to the shopping cart

Starting URL: https://rahulshettyacademy.com/seleniumPractise/#/

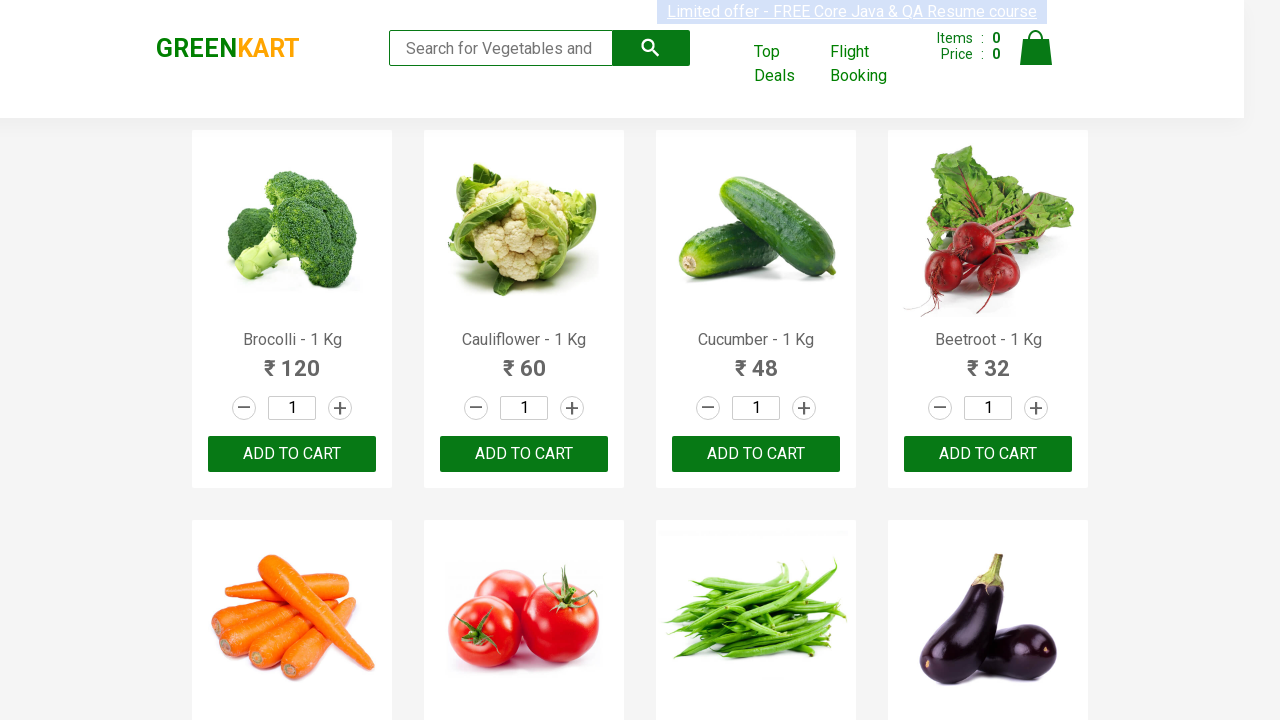

Filled search field with 'ca' on .search-keyword
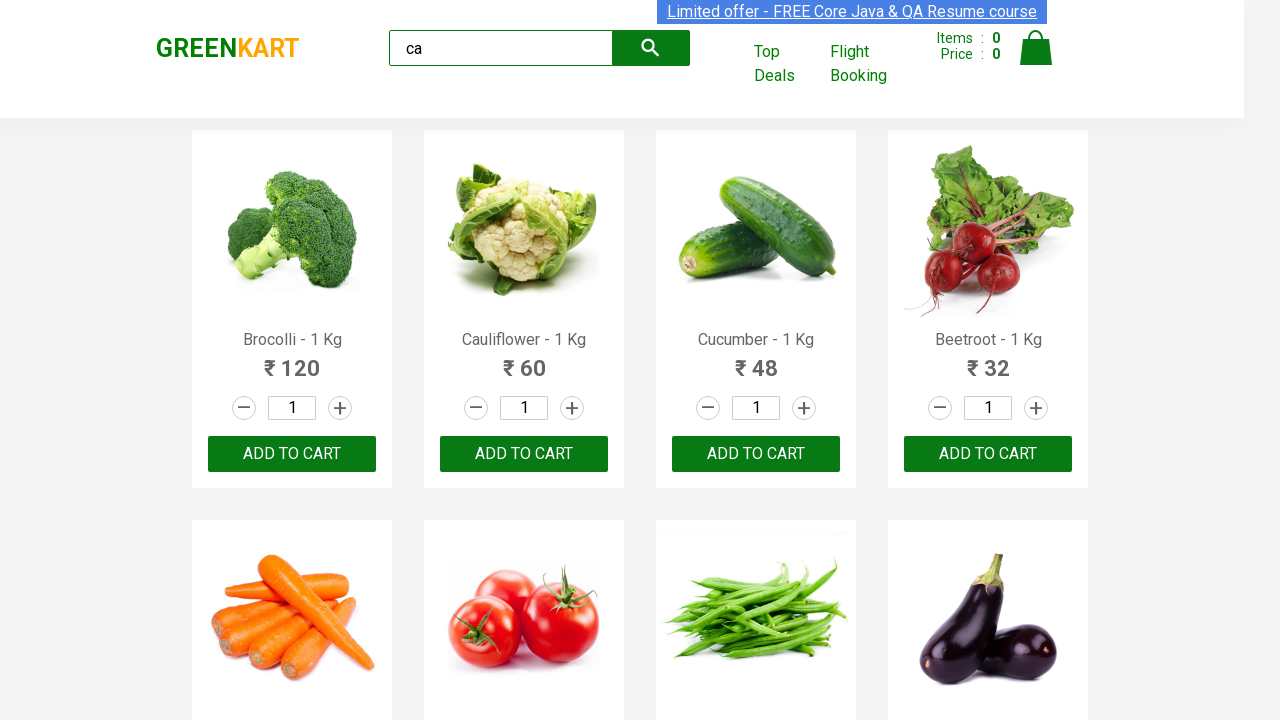

Waited 2 seconds for products to filter
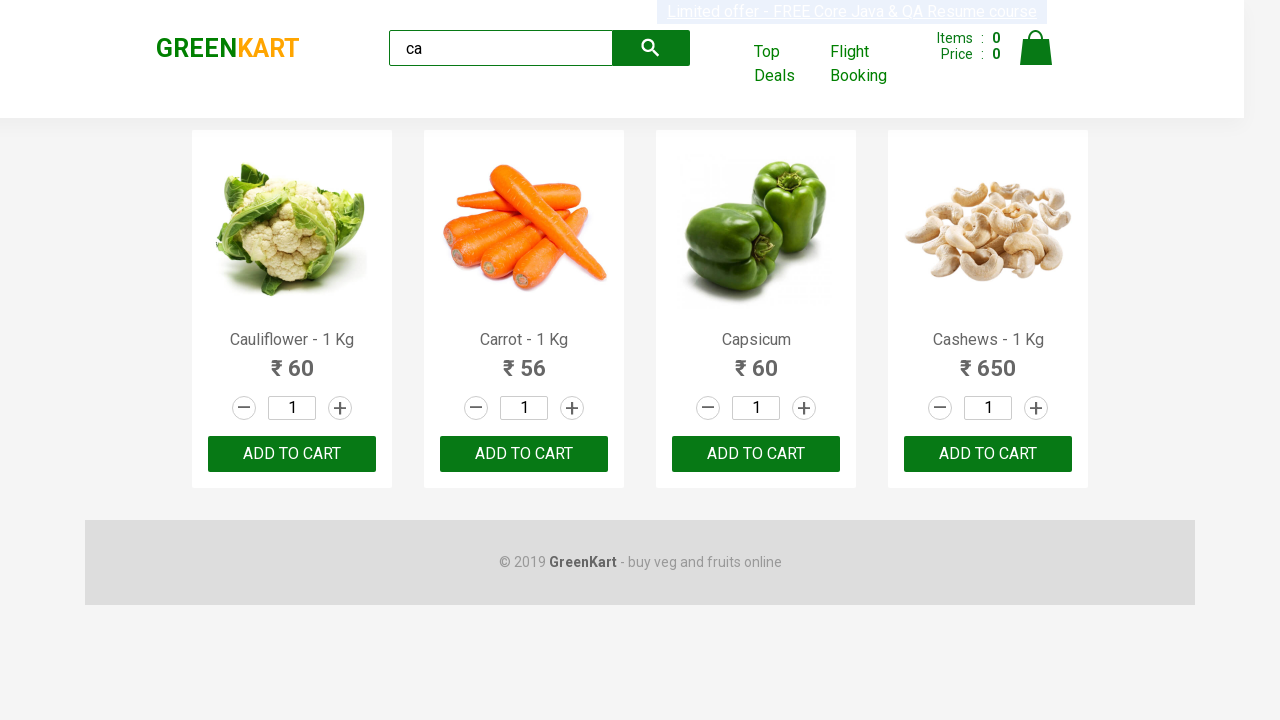

Verified products are visible on the page
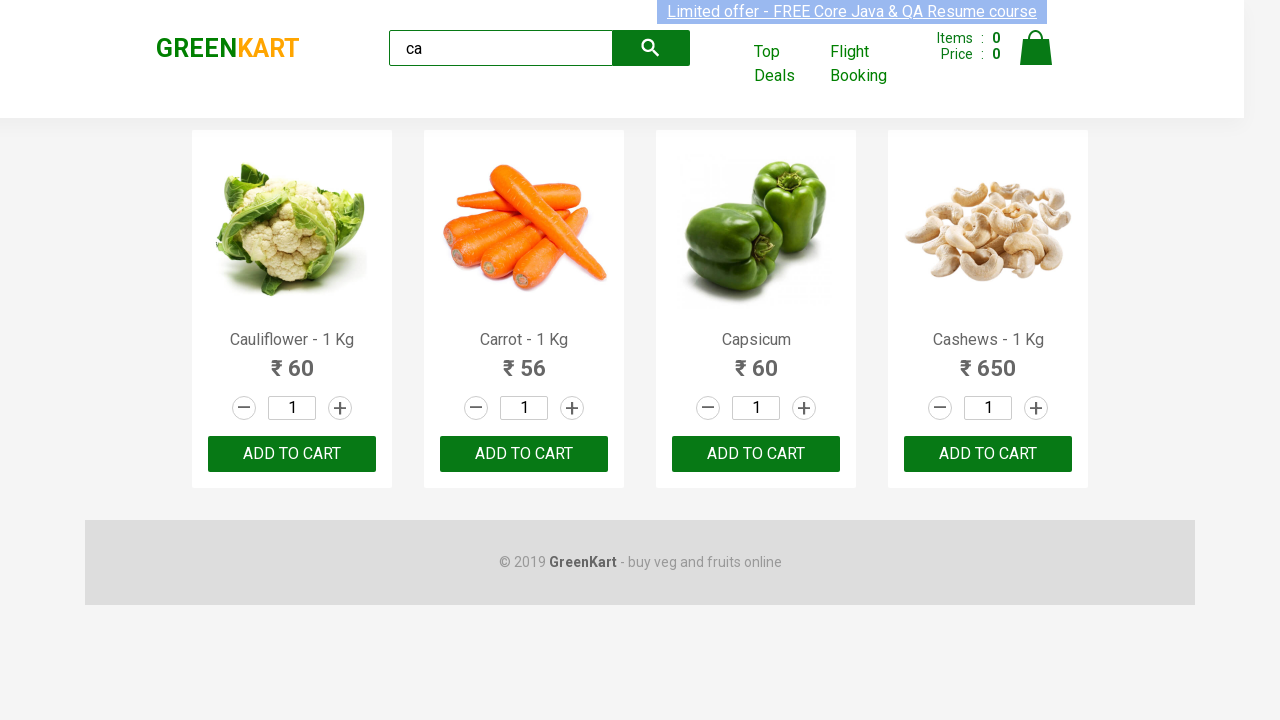

Clicked 'ADD TO CART' button for the third product at (756, 454) on .products .product >> nth=2 >> internal:text="ADD TO CART"i
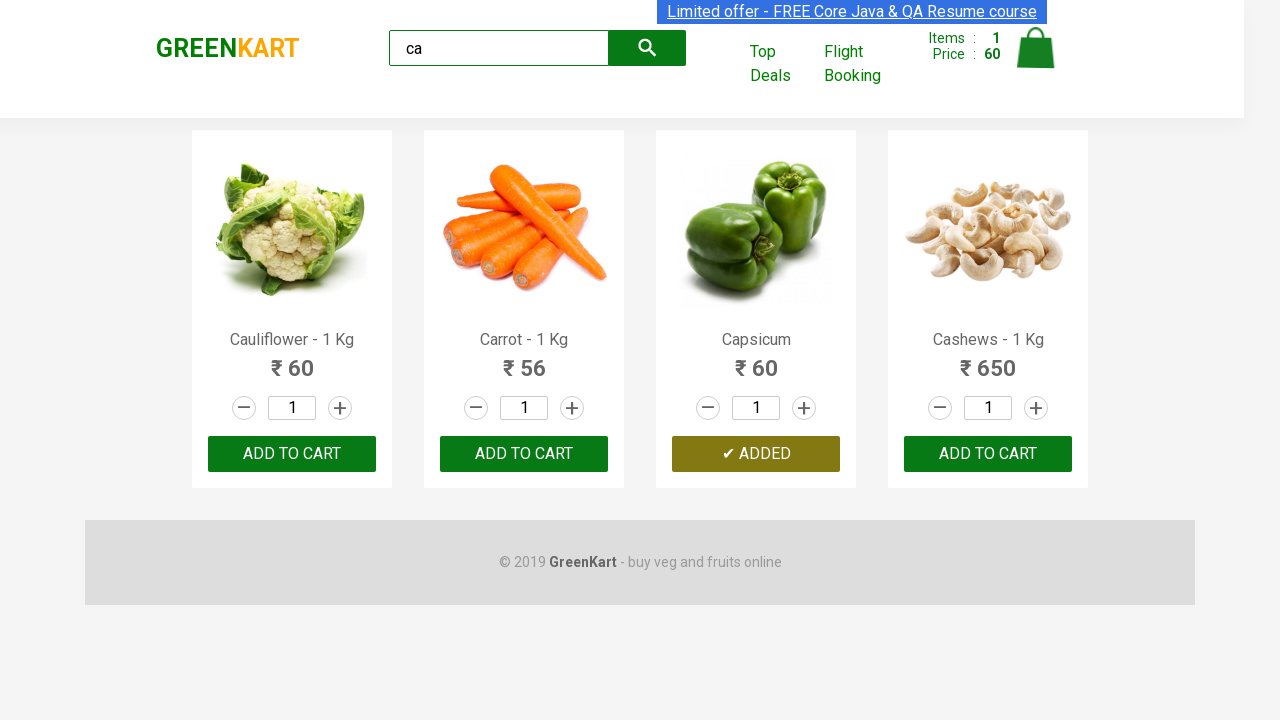

Found and clicked 'ADD TO CART' for Cashews product at (988, 454) on .products .product >> nth=3 >> button
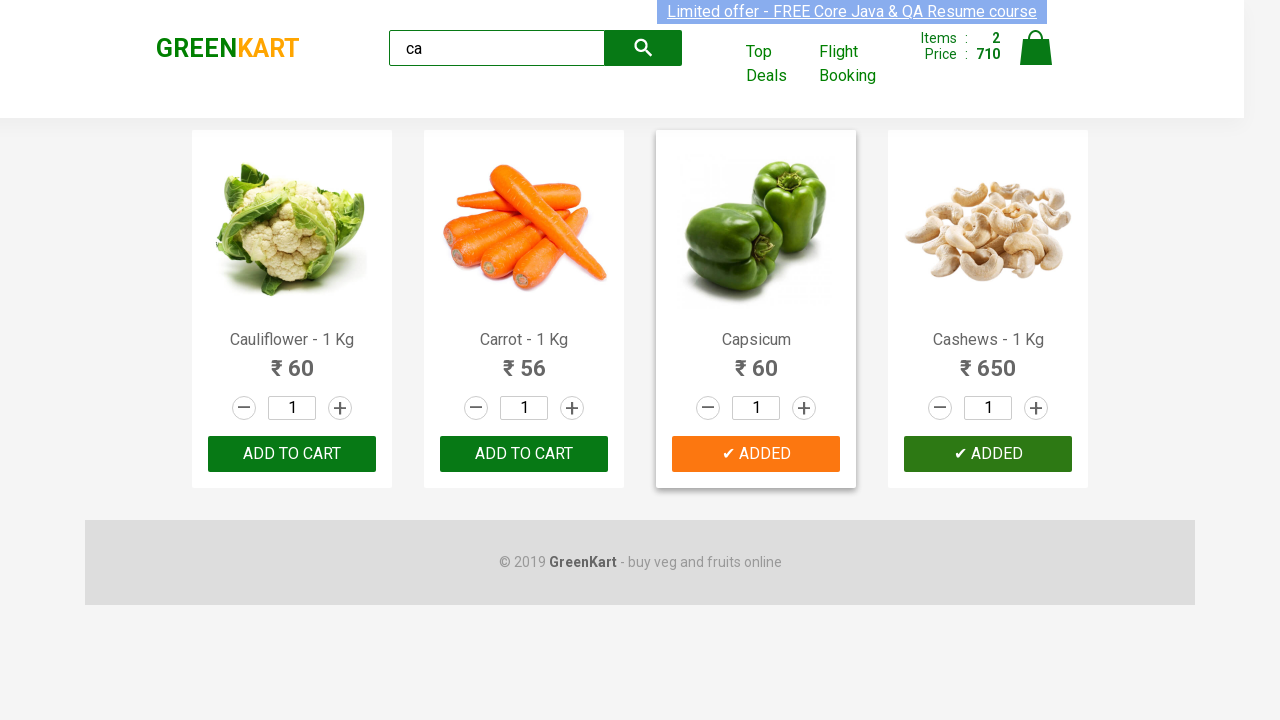

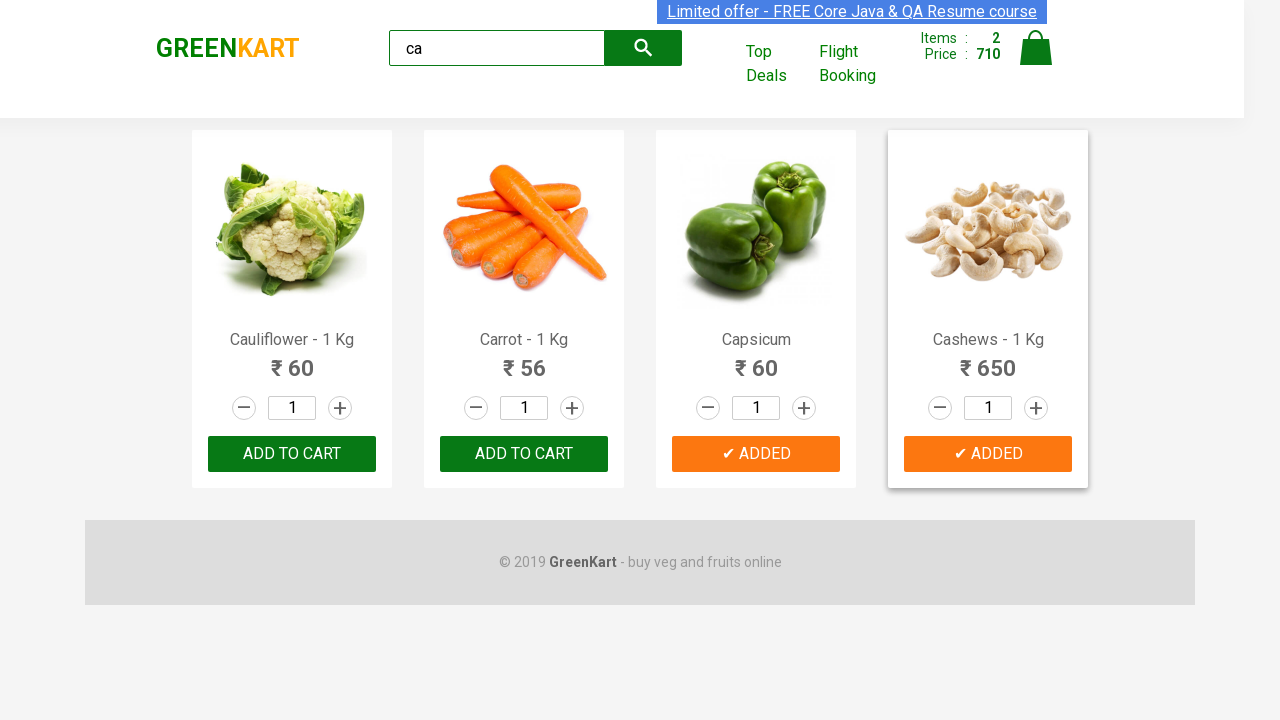